Tests handling a JavaScript prompt alert by clicking the trigger button, entering a custom message, and accepting it

Starting URL: https://v1.training-support.net/selenium/javascript-alerts

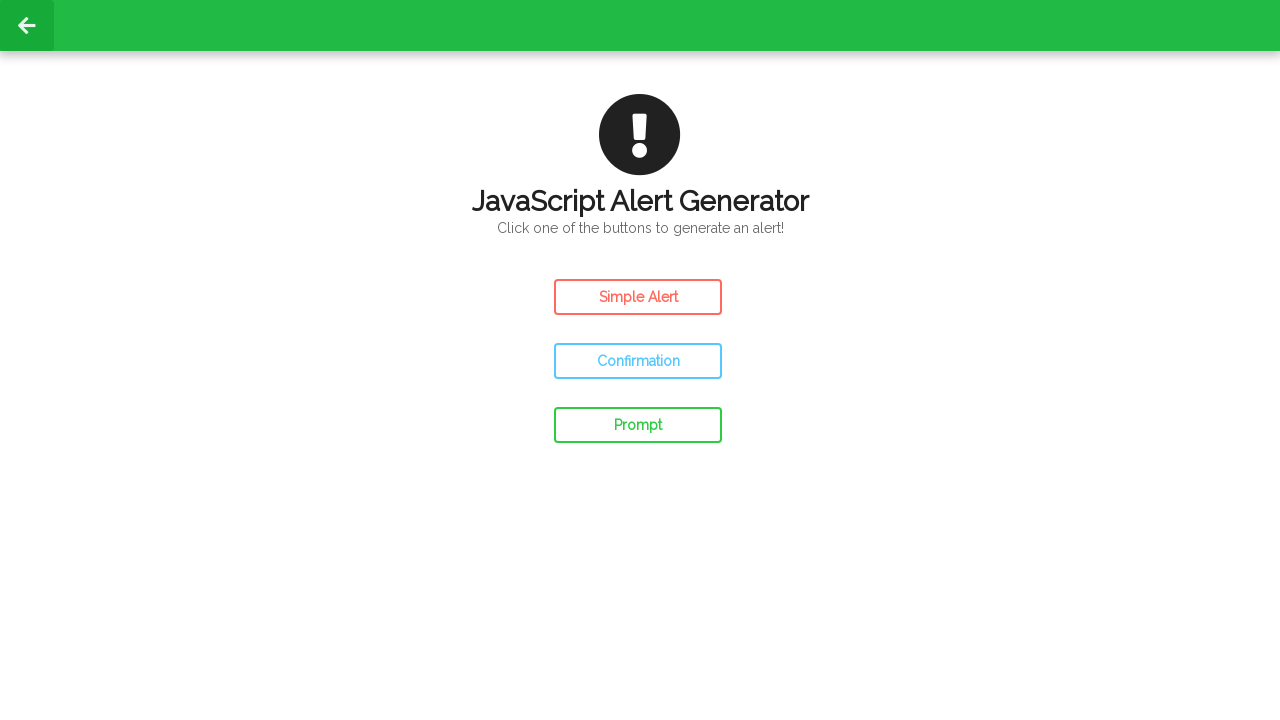

Set up dialog handler to accept prompt with 'Custom Message'
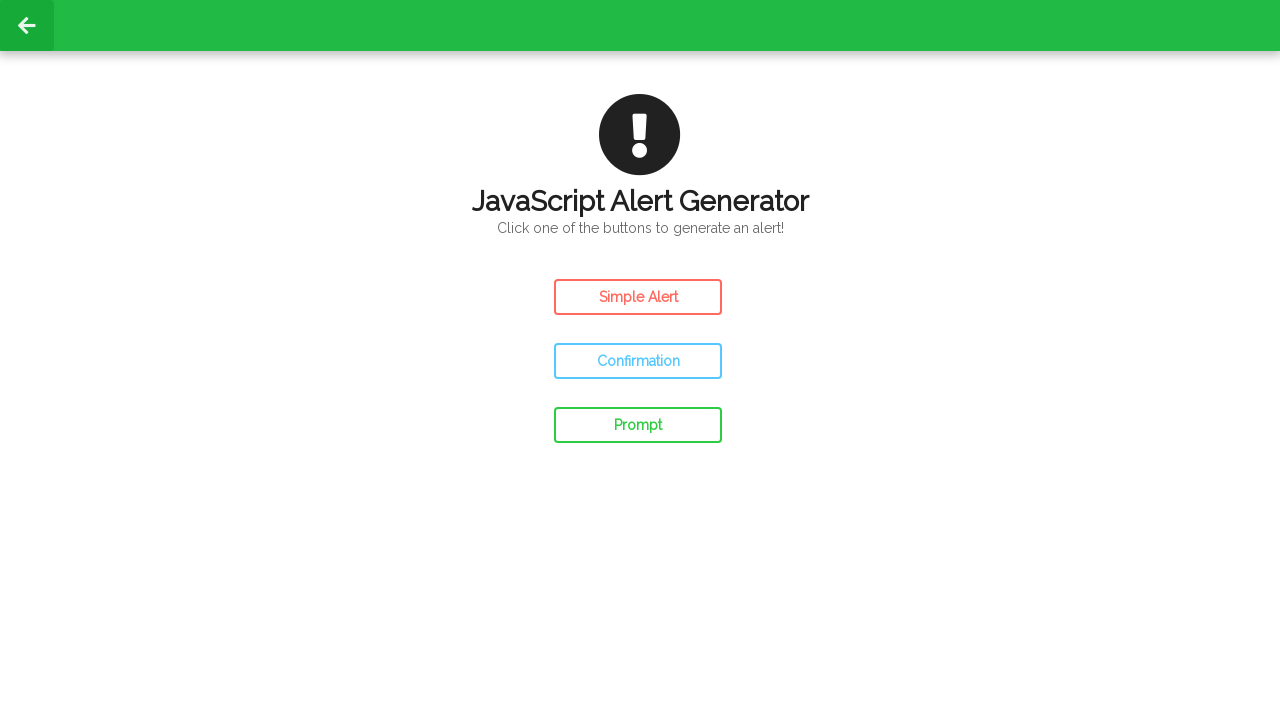

Clicked the Prompt Alert button at (638, 425) on #prompt
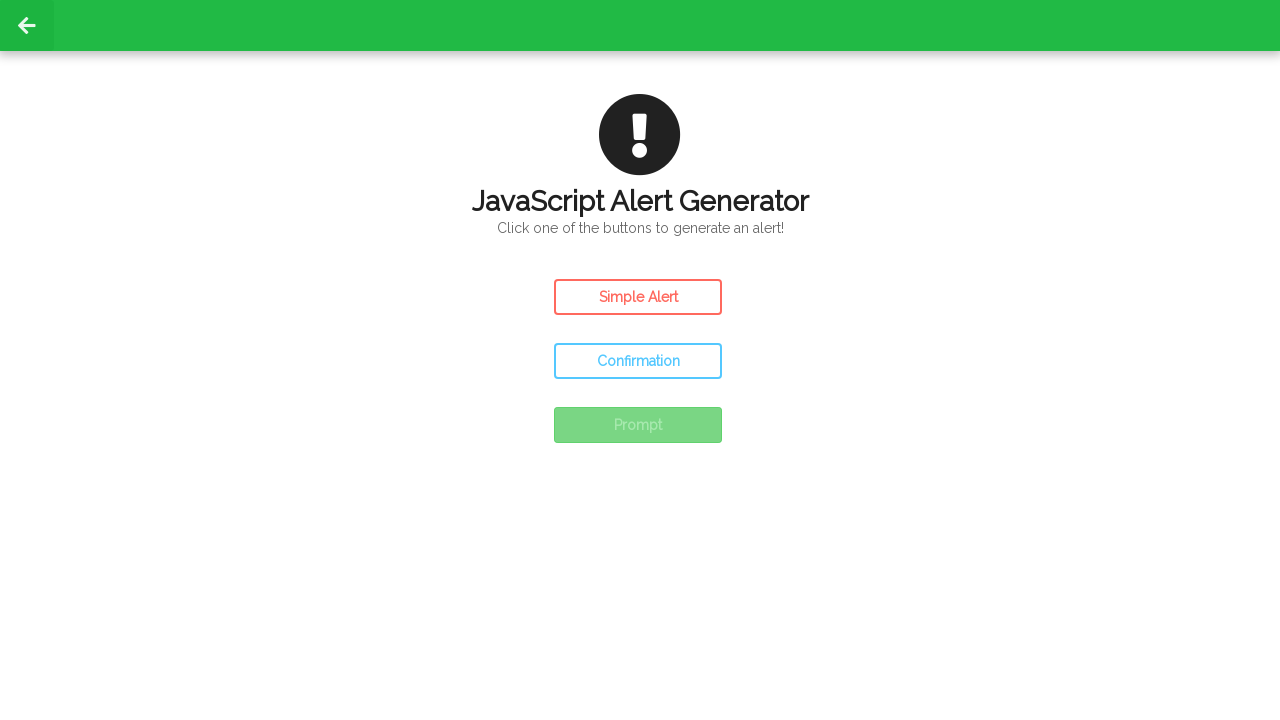

Waited for result text to update
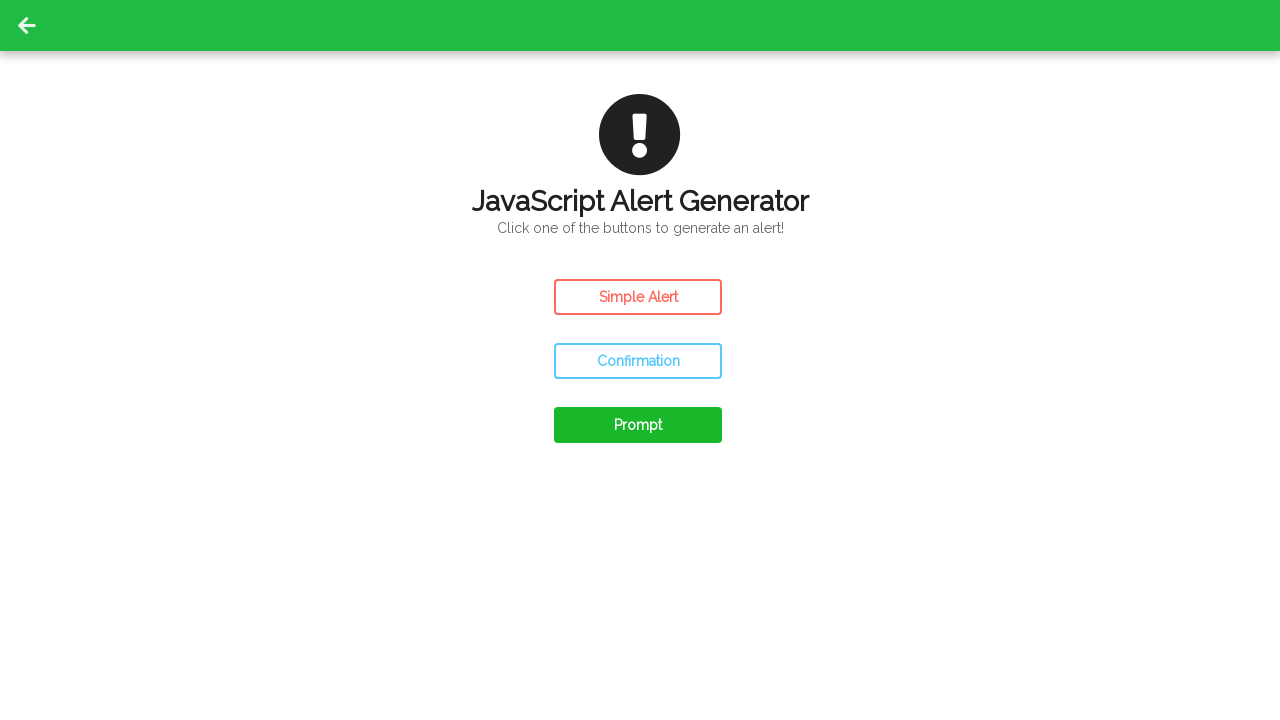

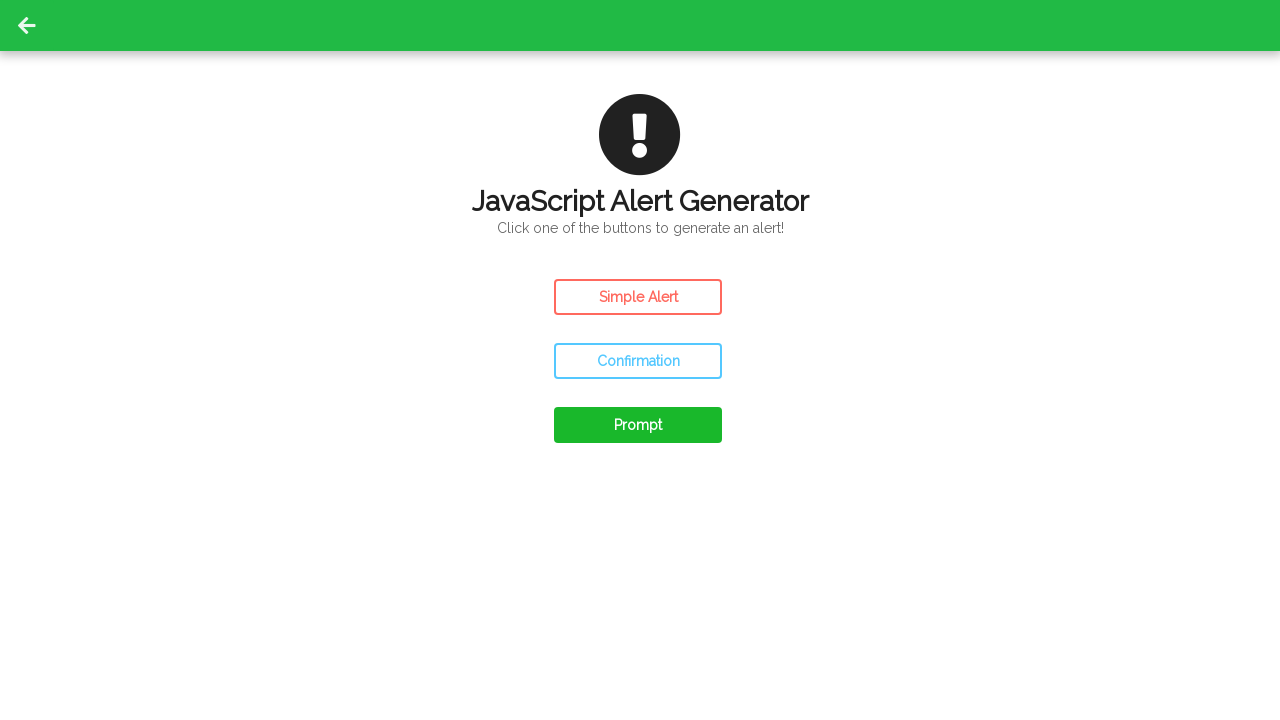